Tests W3Schools website navigation by verifying the page title, clicking on the tutorials menu, and navigating to the Learn HTML page

Starting URL: https://www.w3schools.com

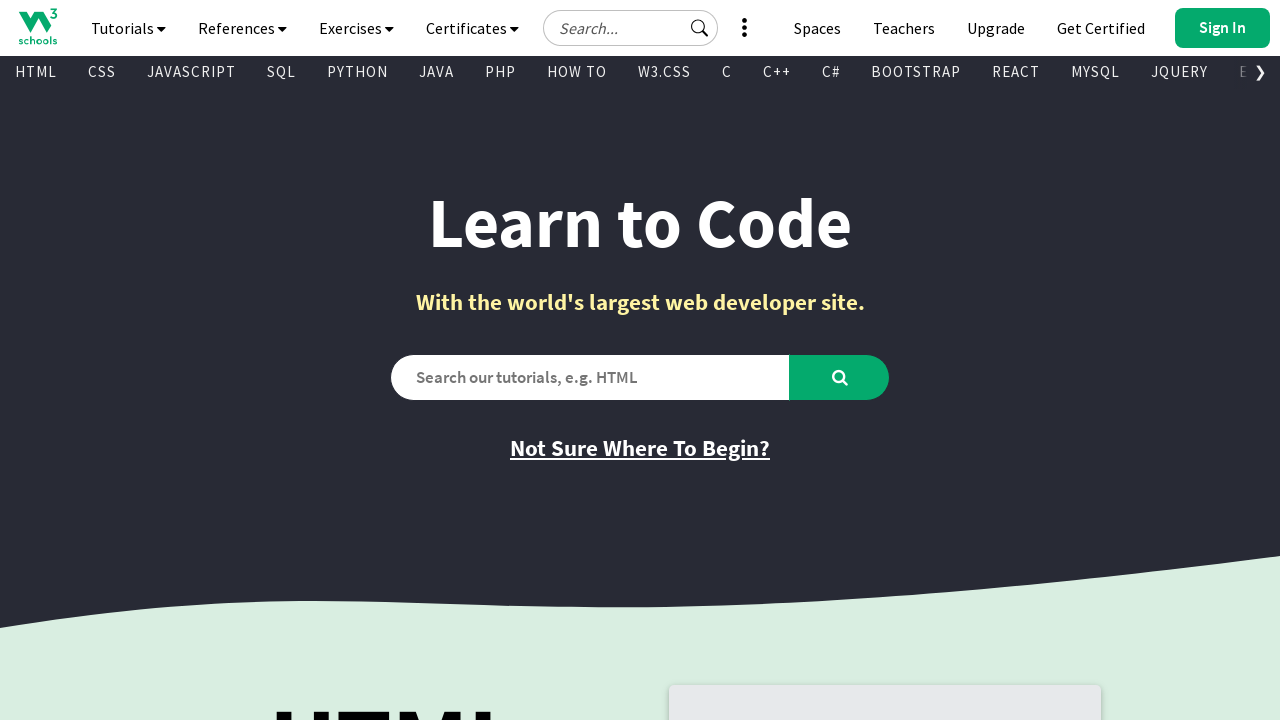

Verified page title is 'W3Schools Online Web Tutorials'
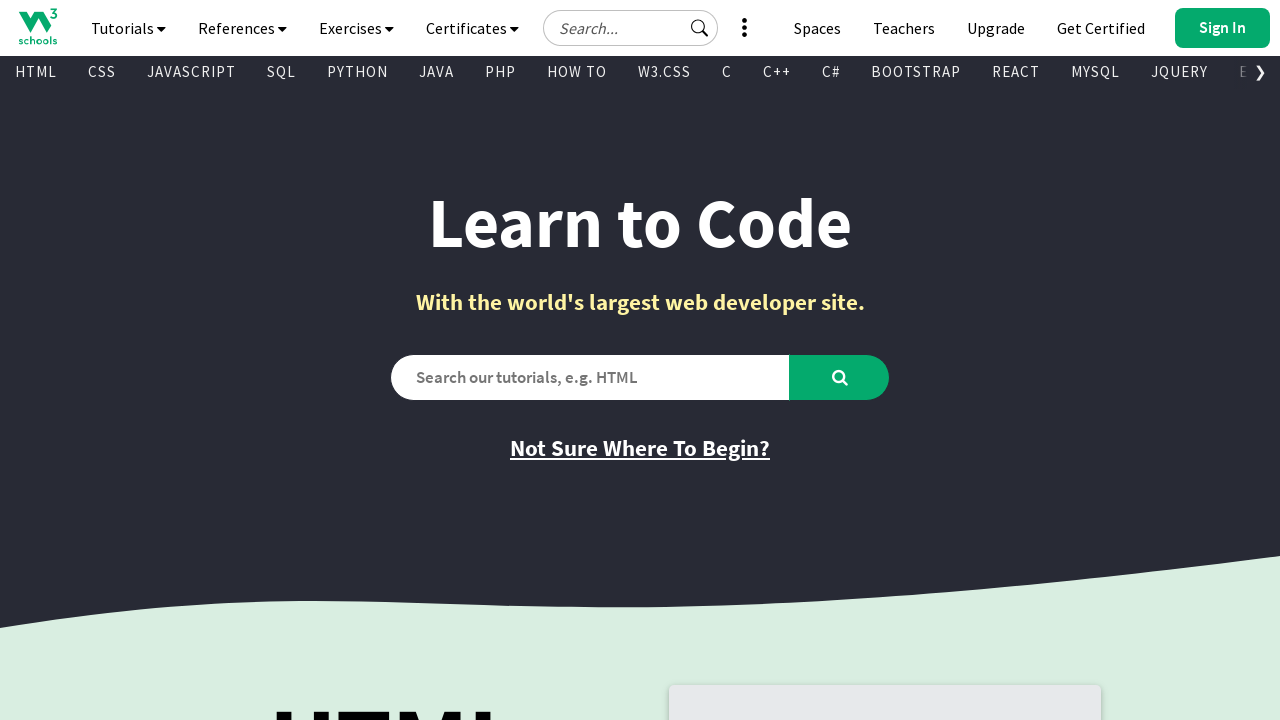

Clicked tutorials navigation button at (128, 28) on #navbtn_tutorials
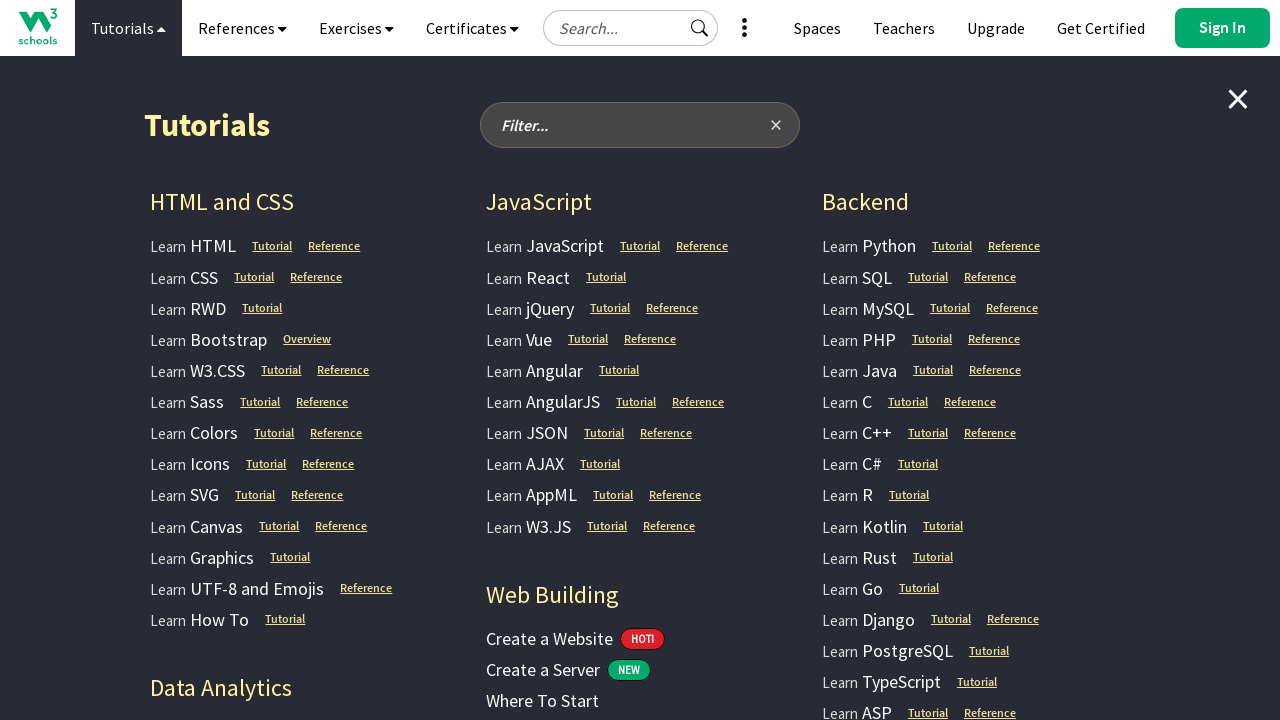

Clicked Learn HTML link in tutorials menu at (193, 246) on a.w3-bar-item.ga-top-drop.w3-button:has-text('Learn HTML')
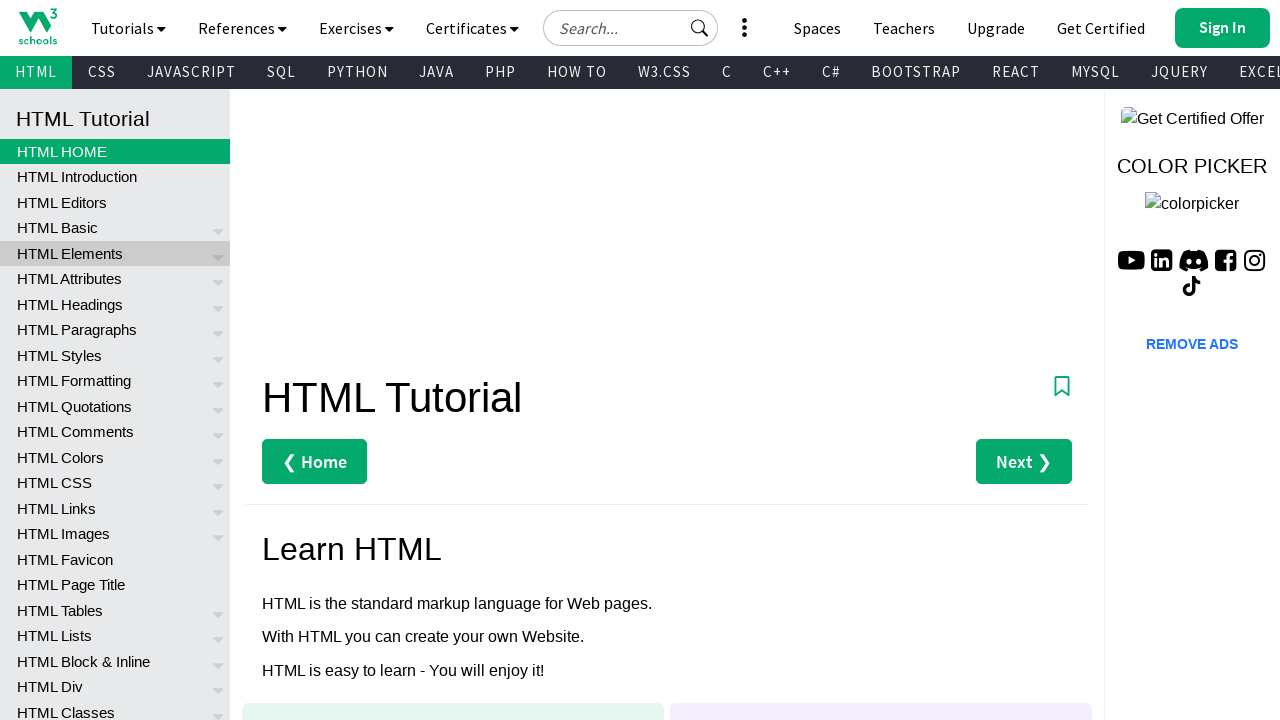

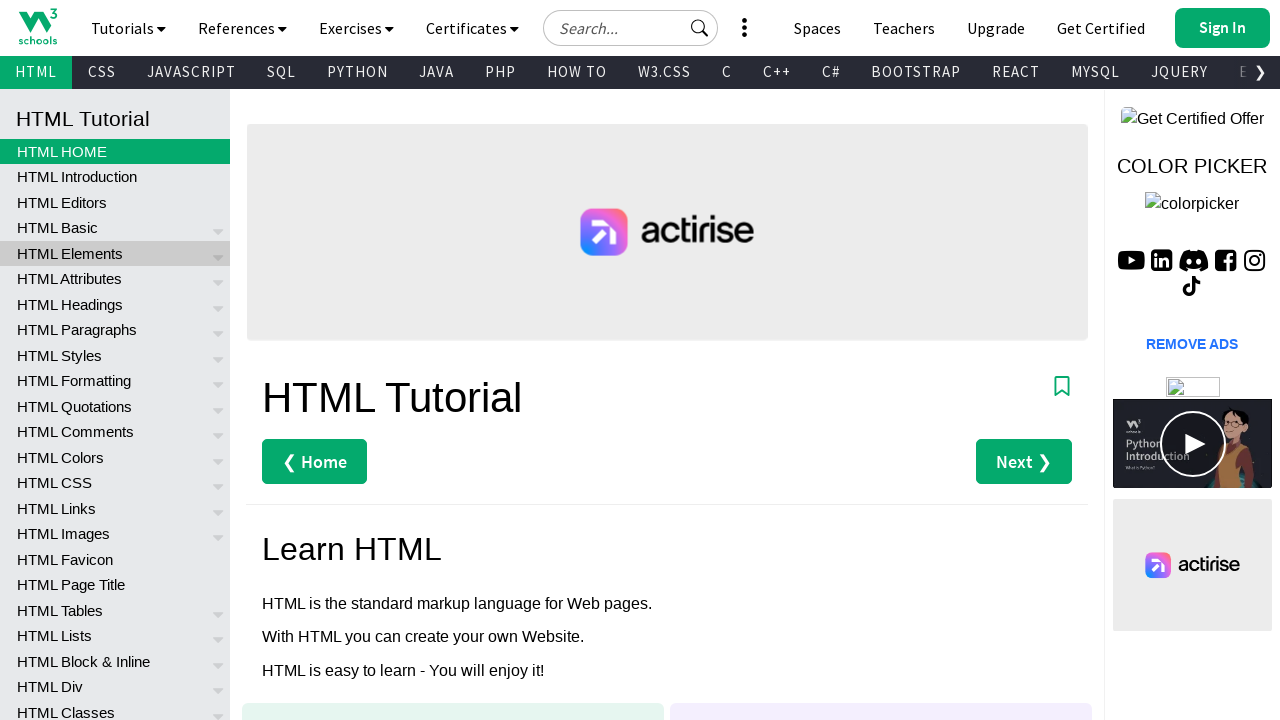